Tests deleting the current item by pressing Delete key after dragging items to the canvas

Starting URL: https://labasse.github.io/tutti-frutti/portrait.html

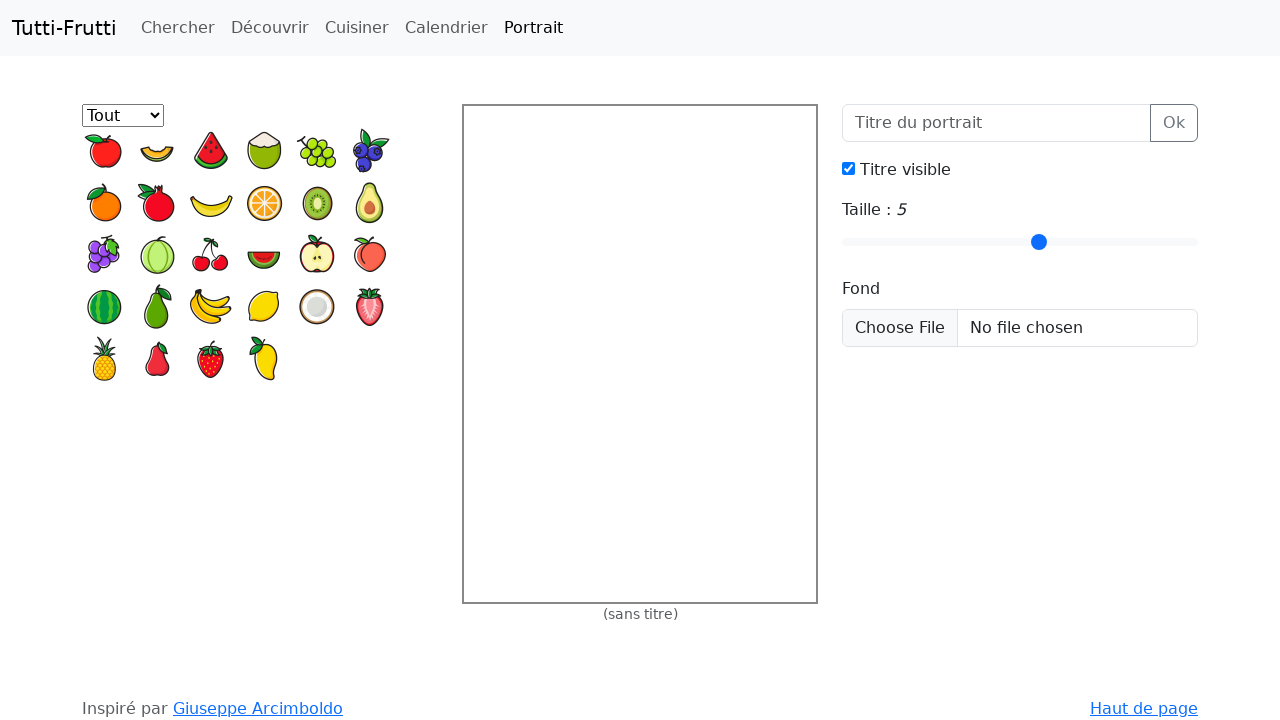

Located palette list items
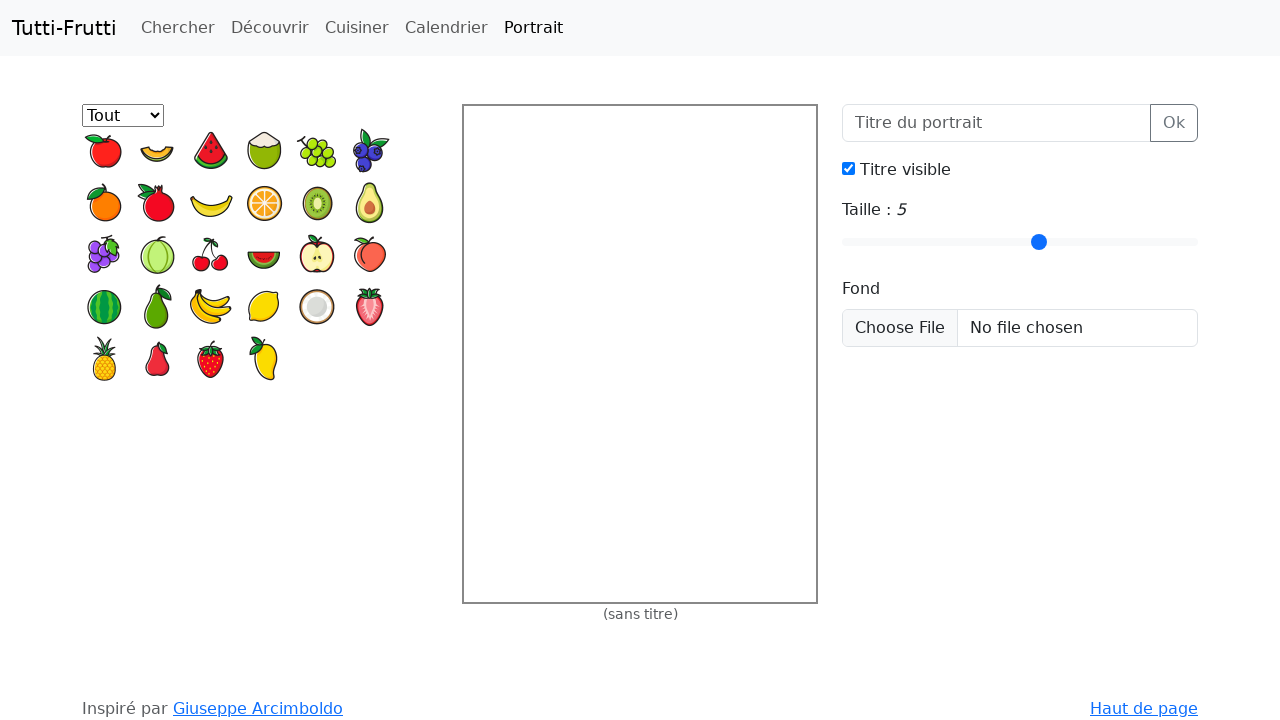

Located canvas grid
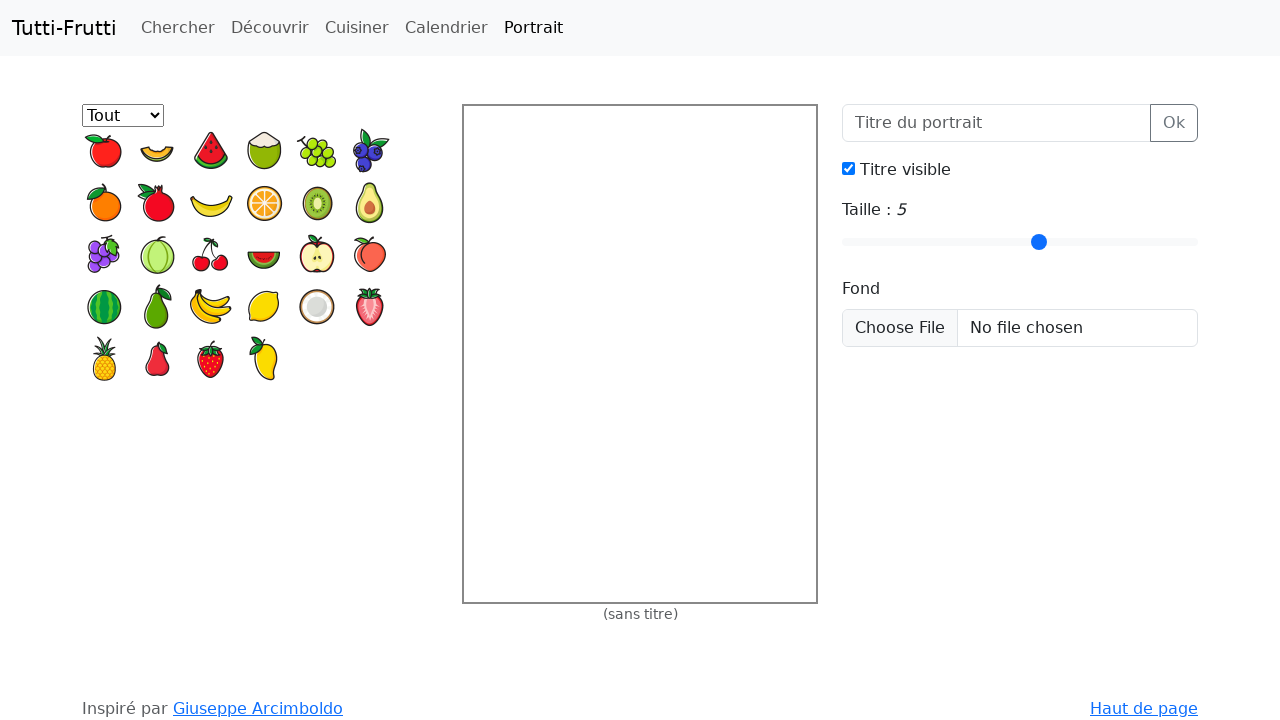

Dragged first palette item to canvas at position (30, 30) at (494, 136)
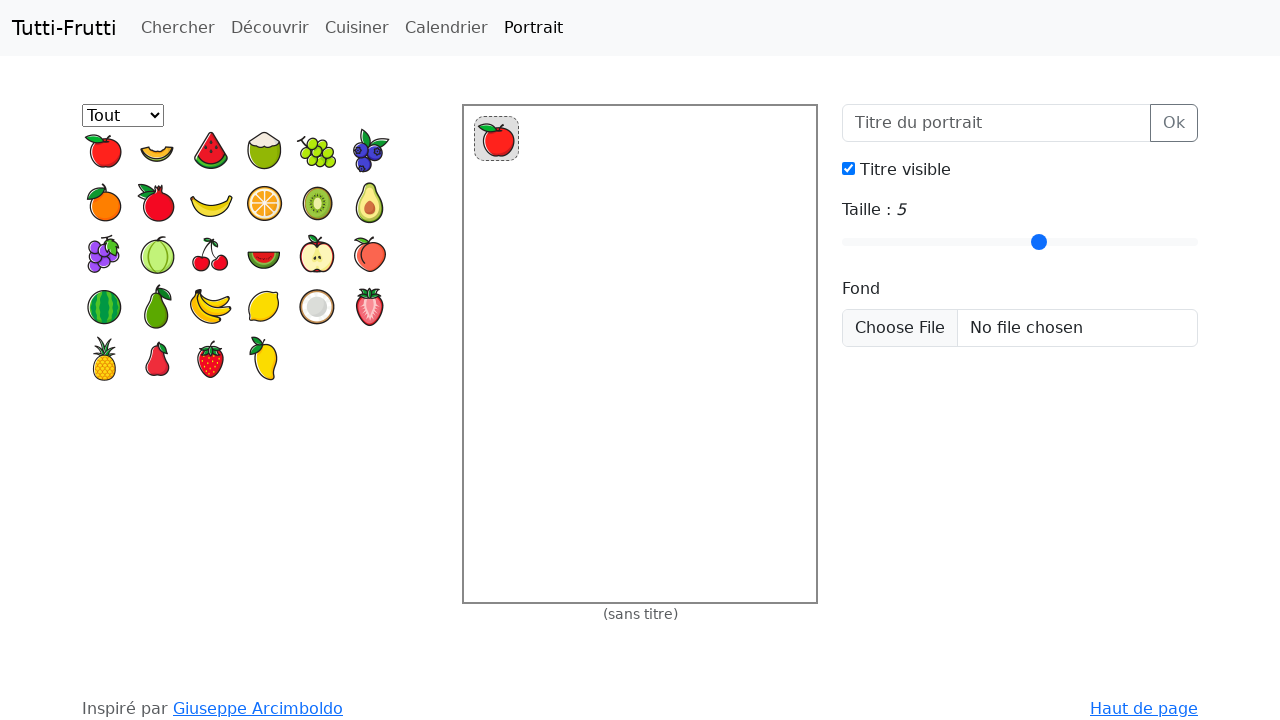

Dragged second palette item to canvas at (640, 354)
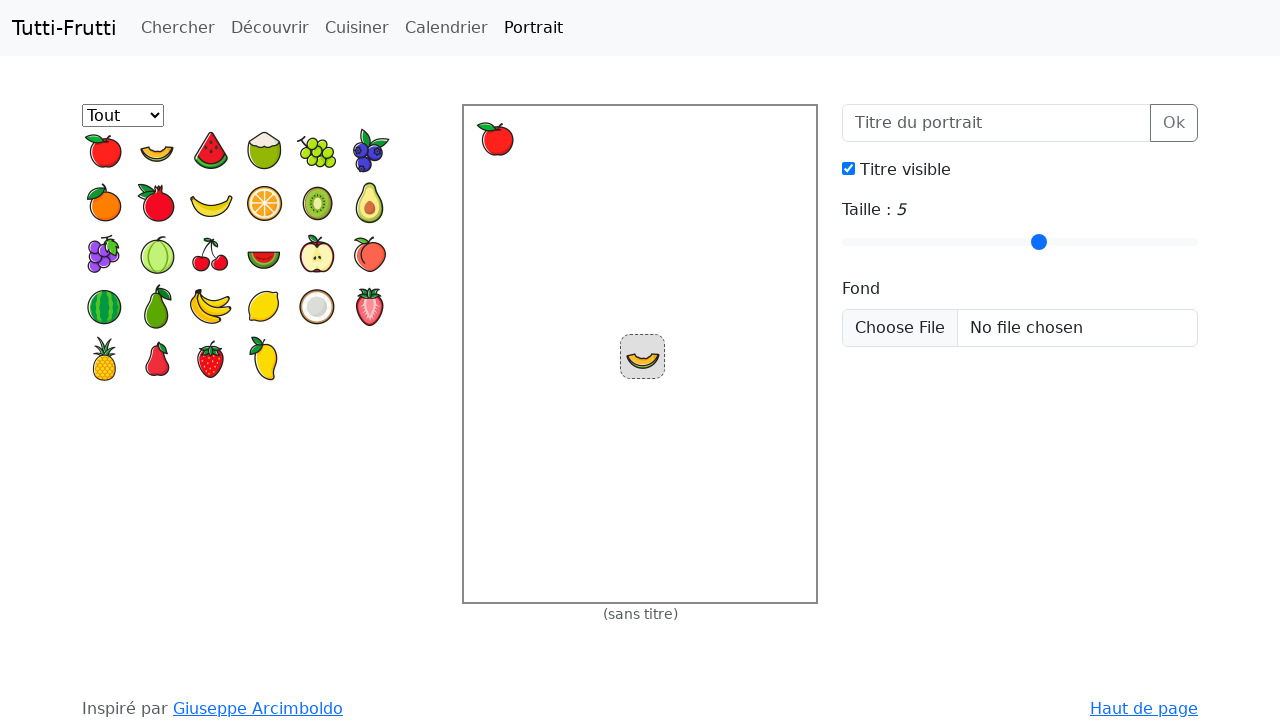

Pressed Delete key to remove current item
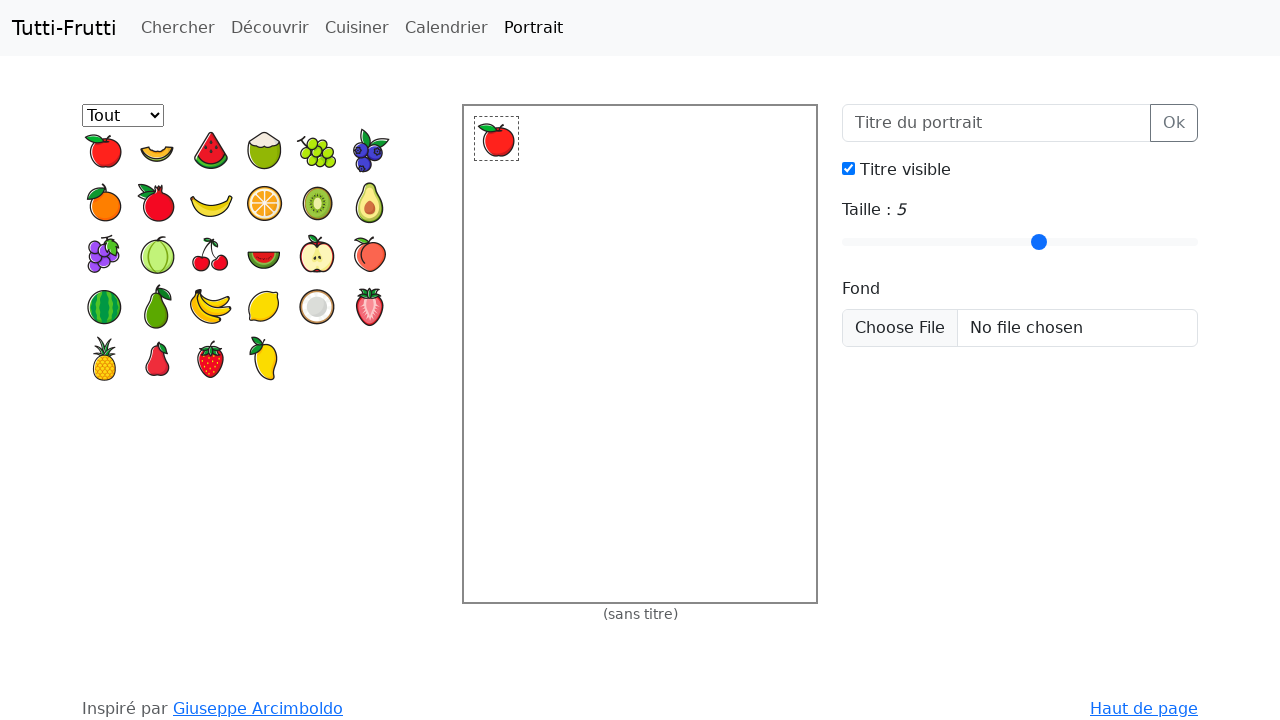

Verified only one item remains on canvas
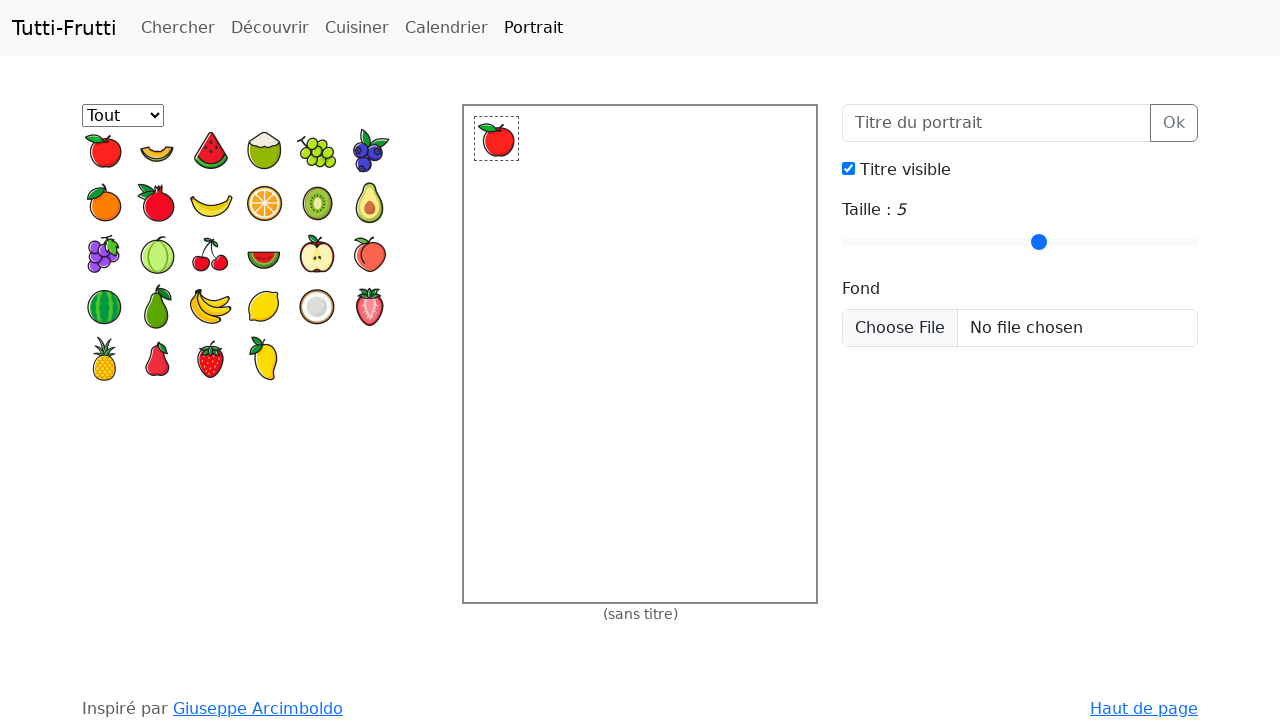

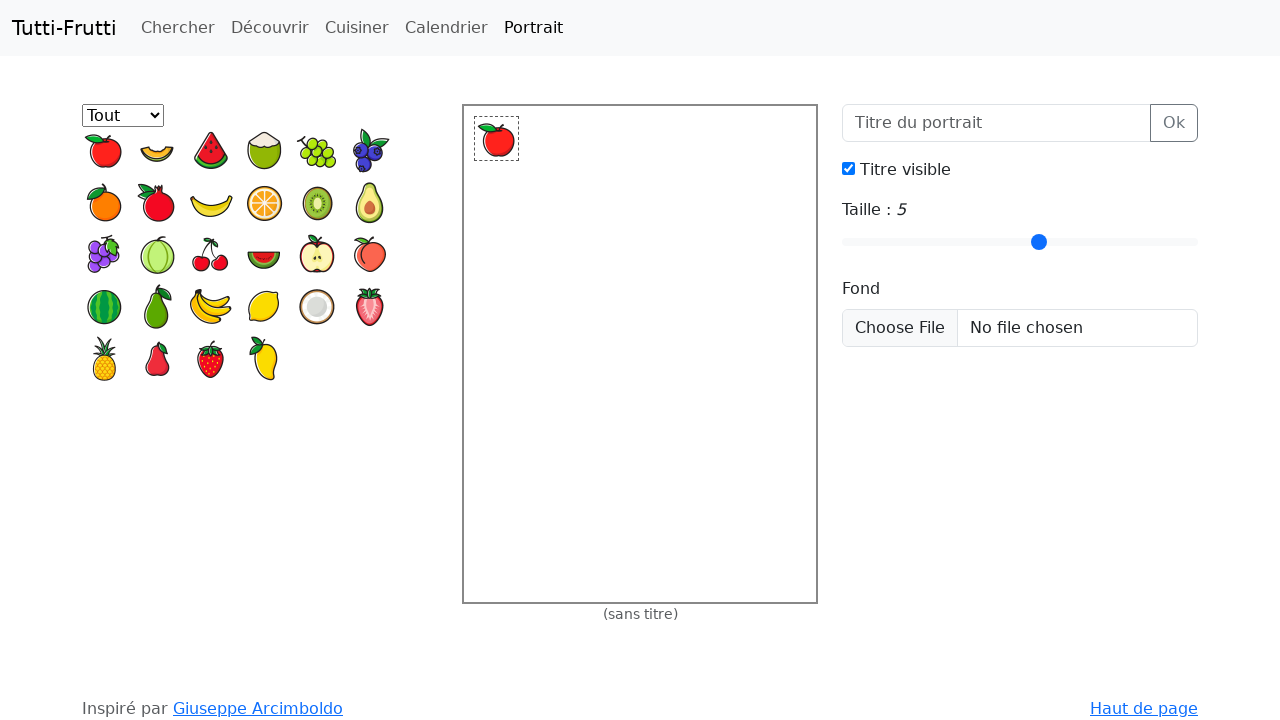